Tests a practice registration form by filling out personal information fields including name, email, gender, phone number, date of birth, subjects, hobbies, address, and state/city selections, then verifies the submitted data in the confirmation modal.

Starting URL: https://demoqa.com/automation-practice-form

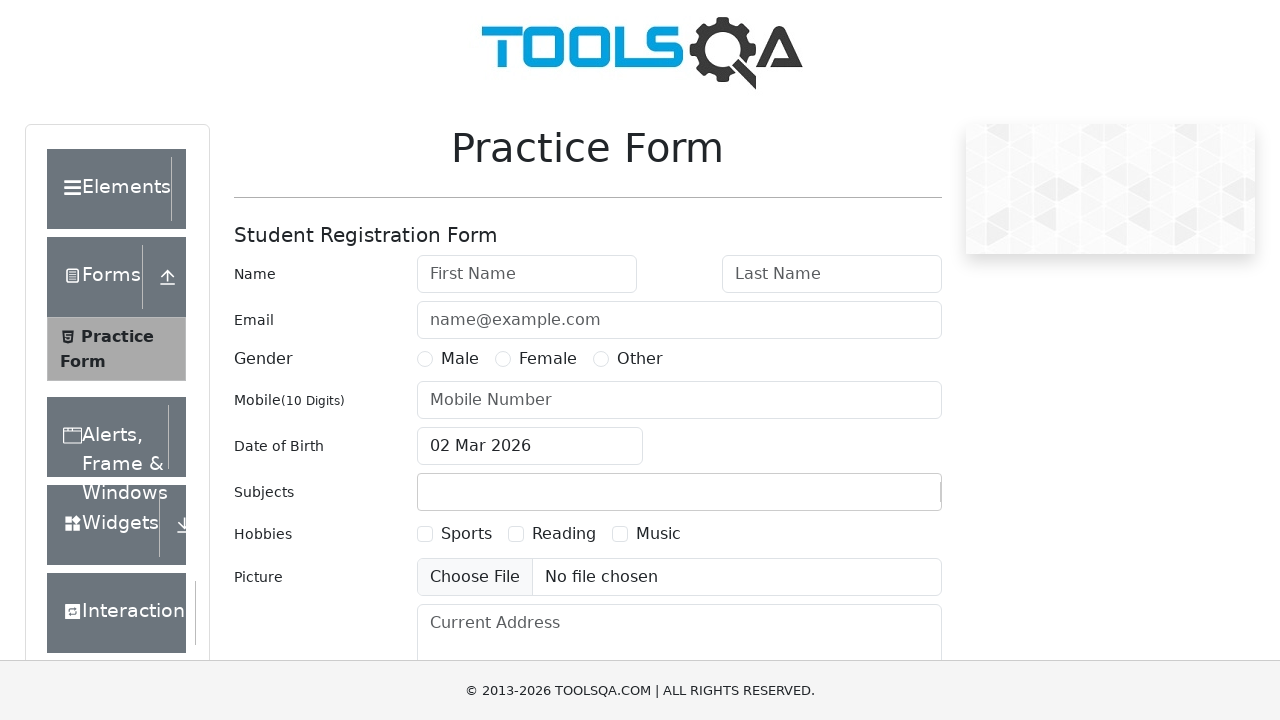

Removed fixed banner ad
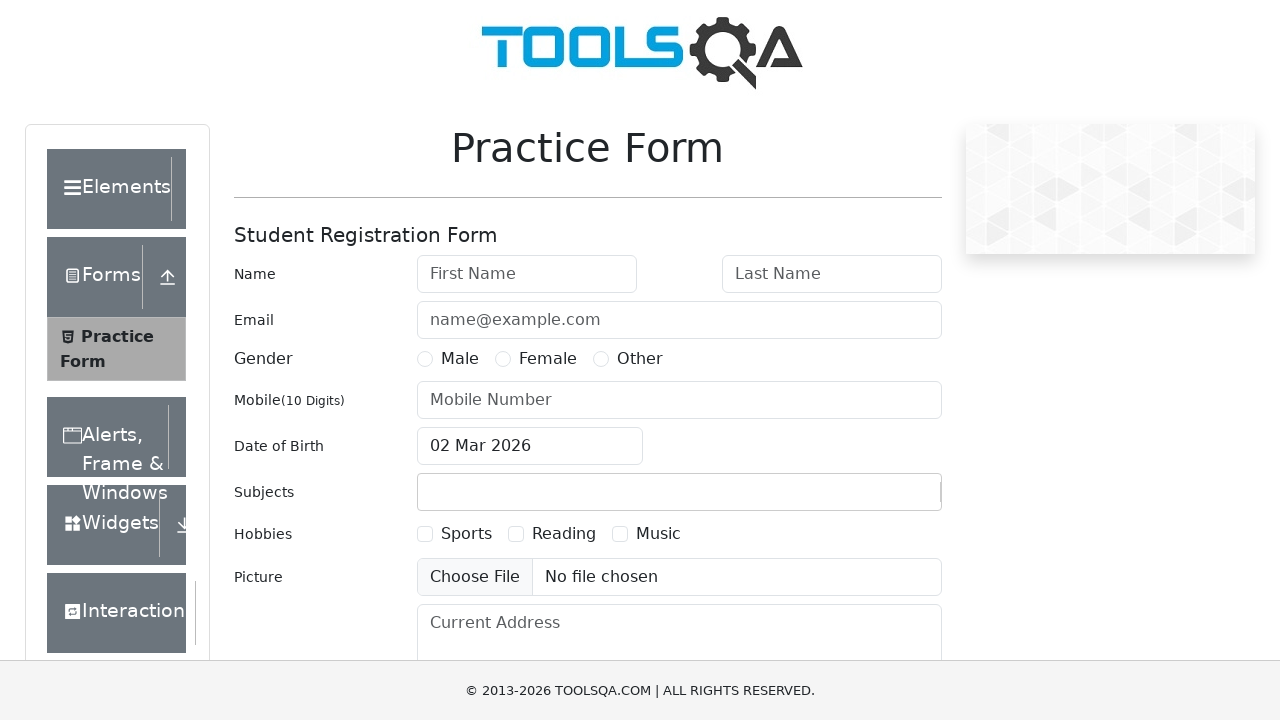

Removed footer element
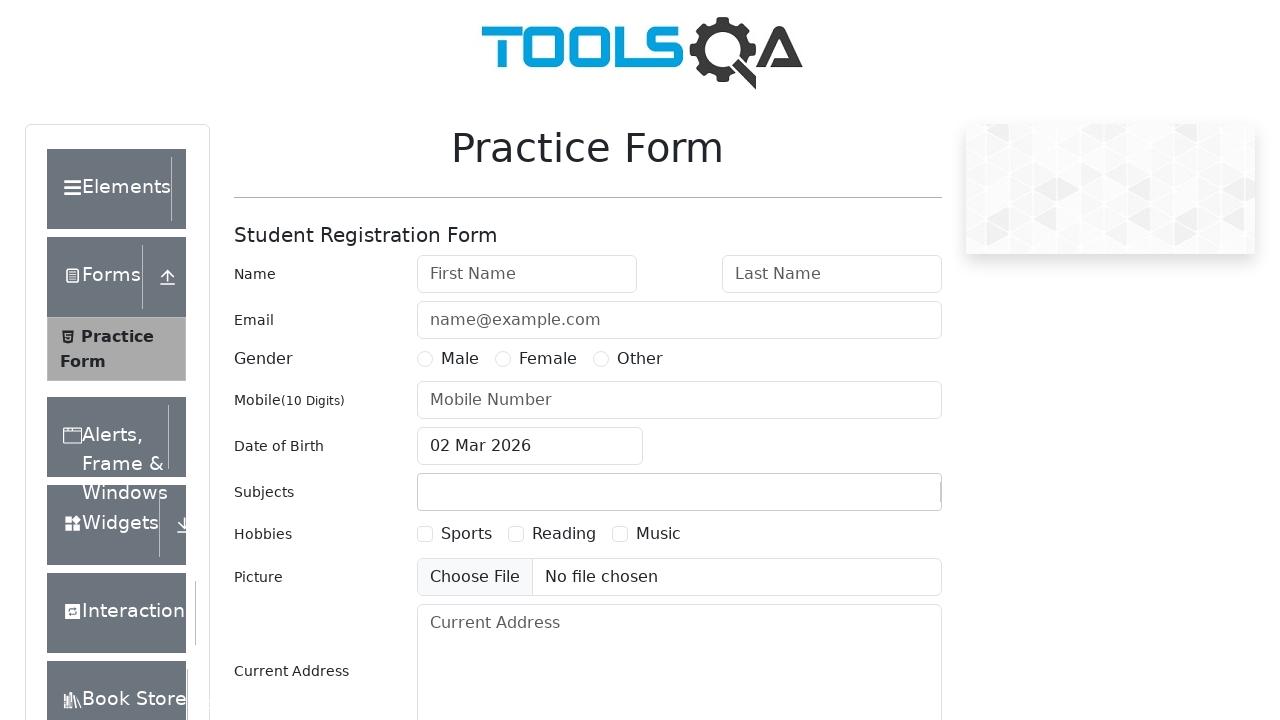

Filled first name field with 'Maria' on #firstName
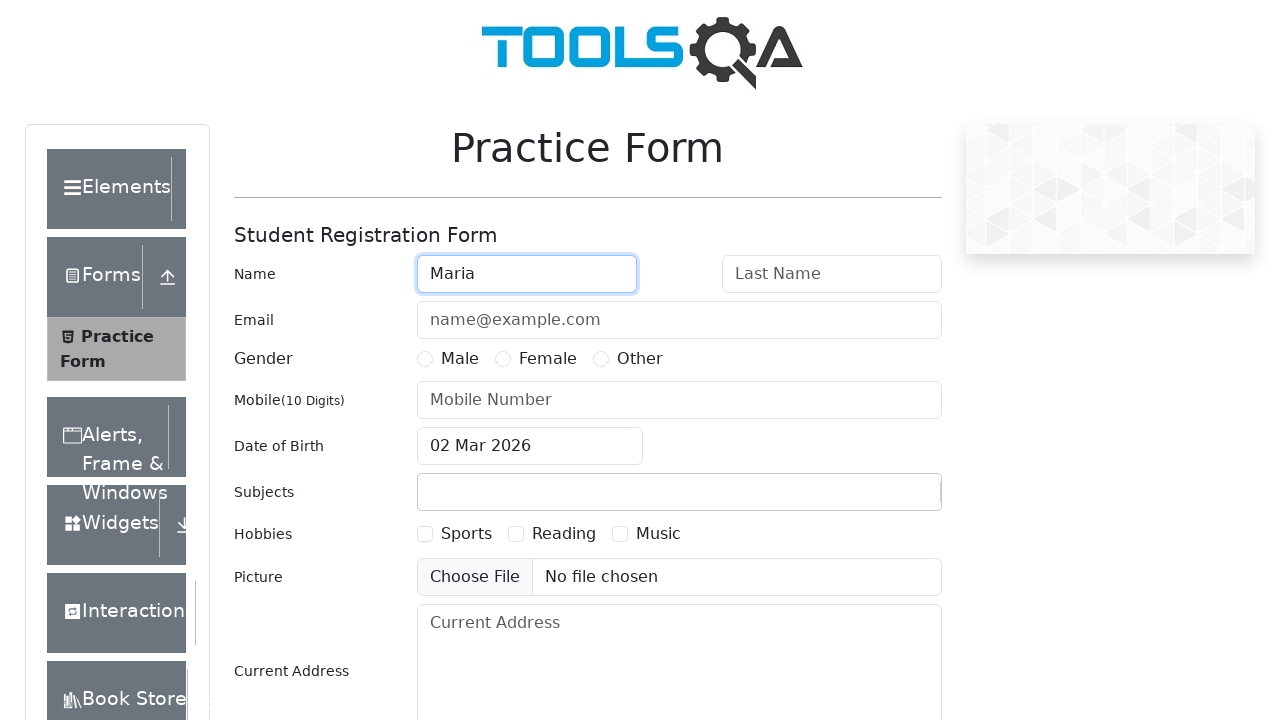

Filled last name field with 'Grishina' on #lastName
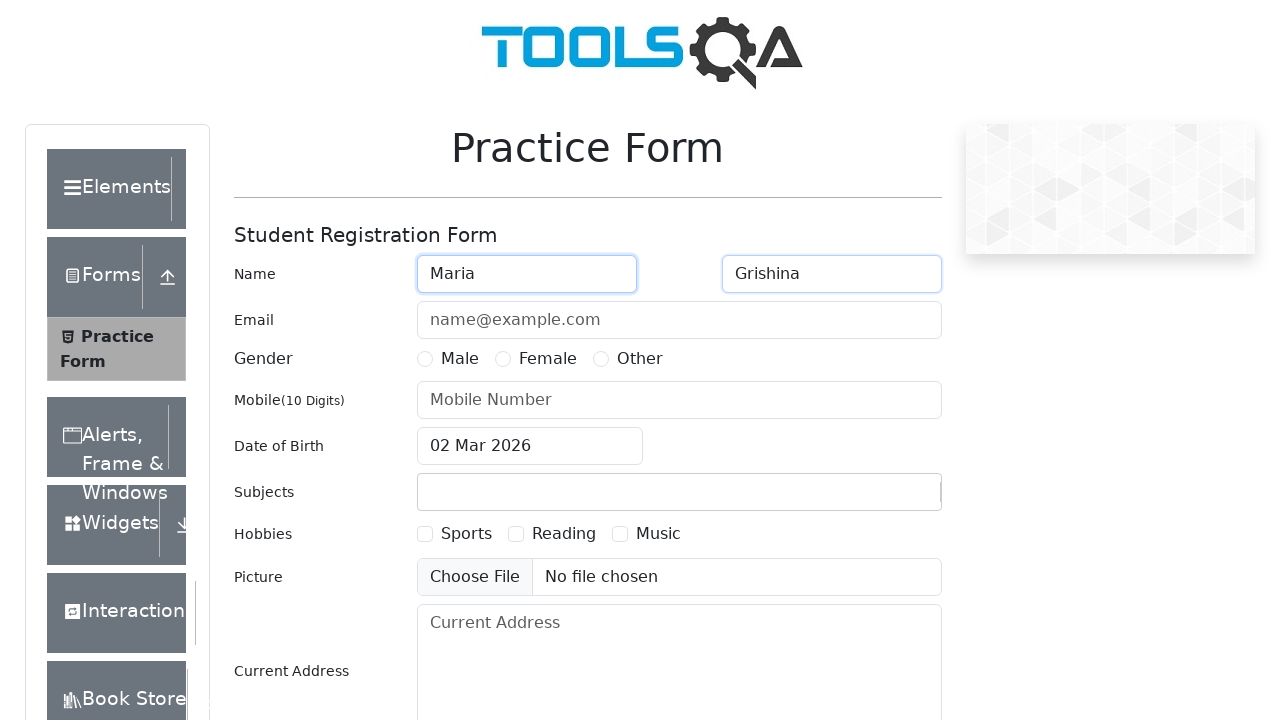

Filled email field with 'Mariann@inbox.com' on #userEmail
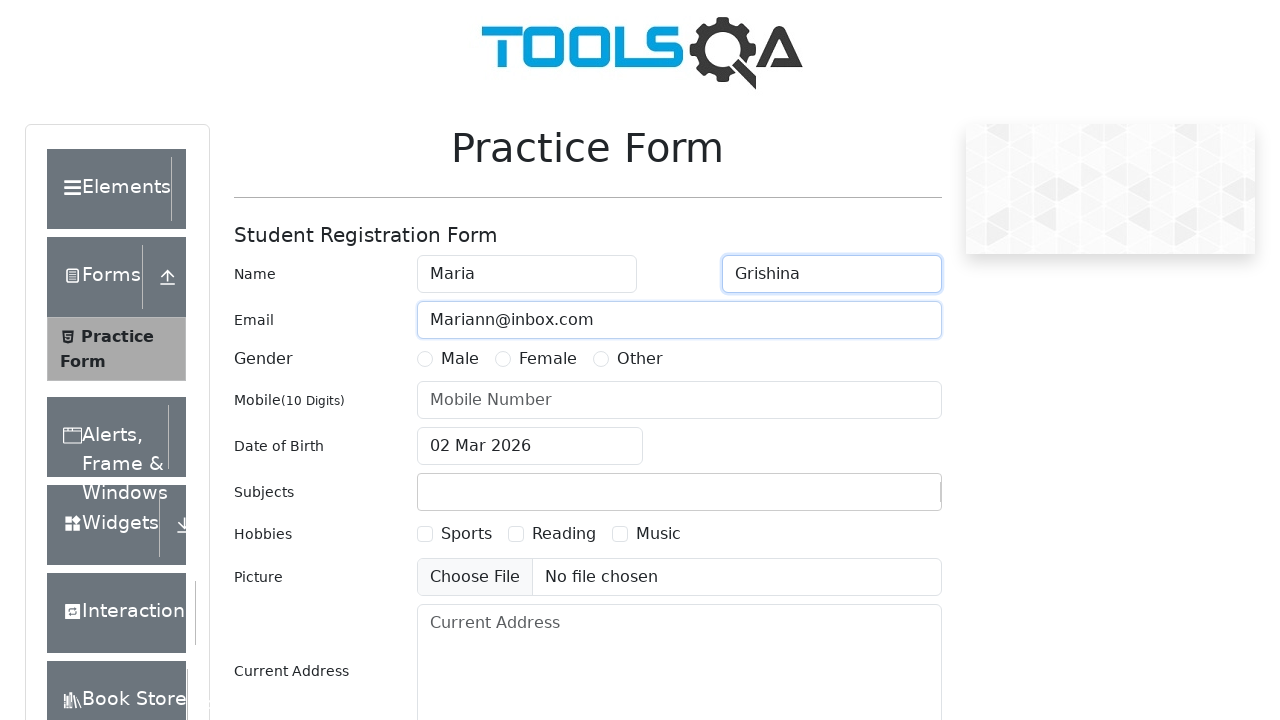

Selected 'Other' gender option at (640, 359) on text=Other
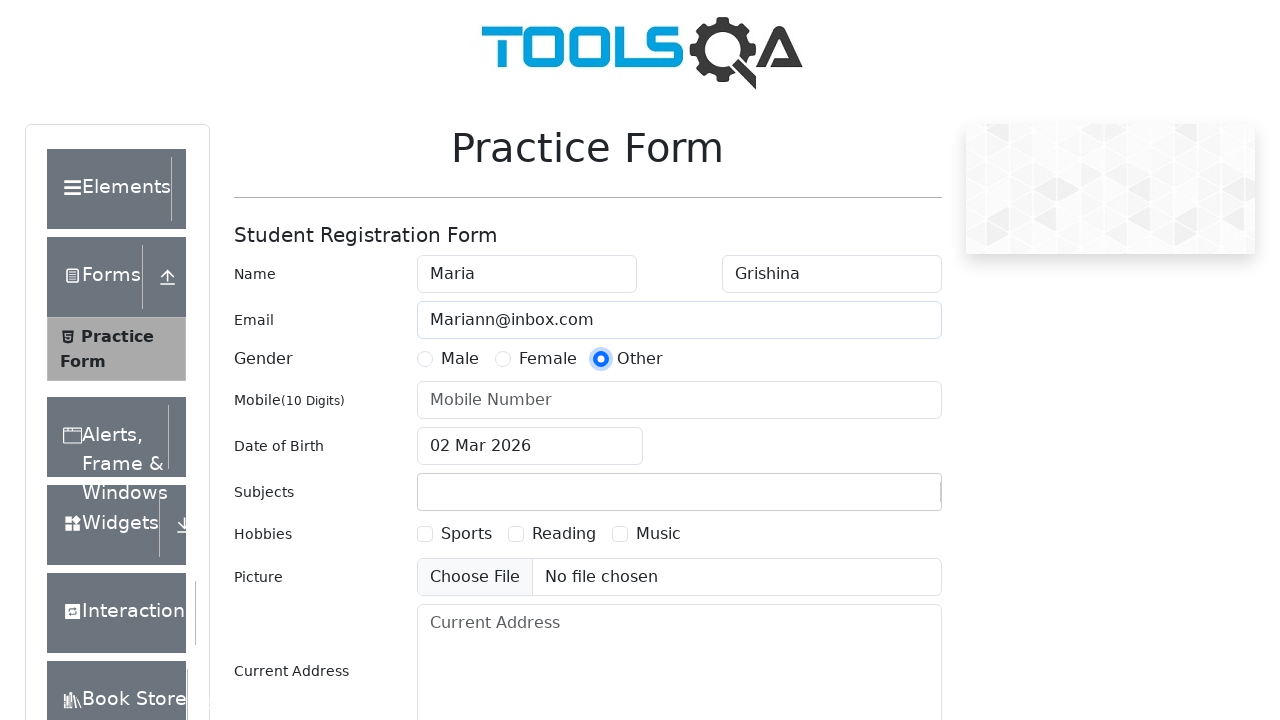

Filled phone number field with '9603447567' on #userNumber
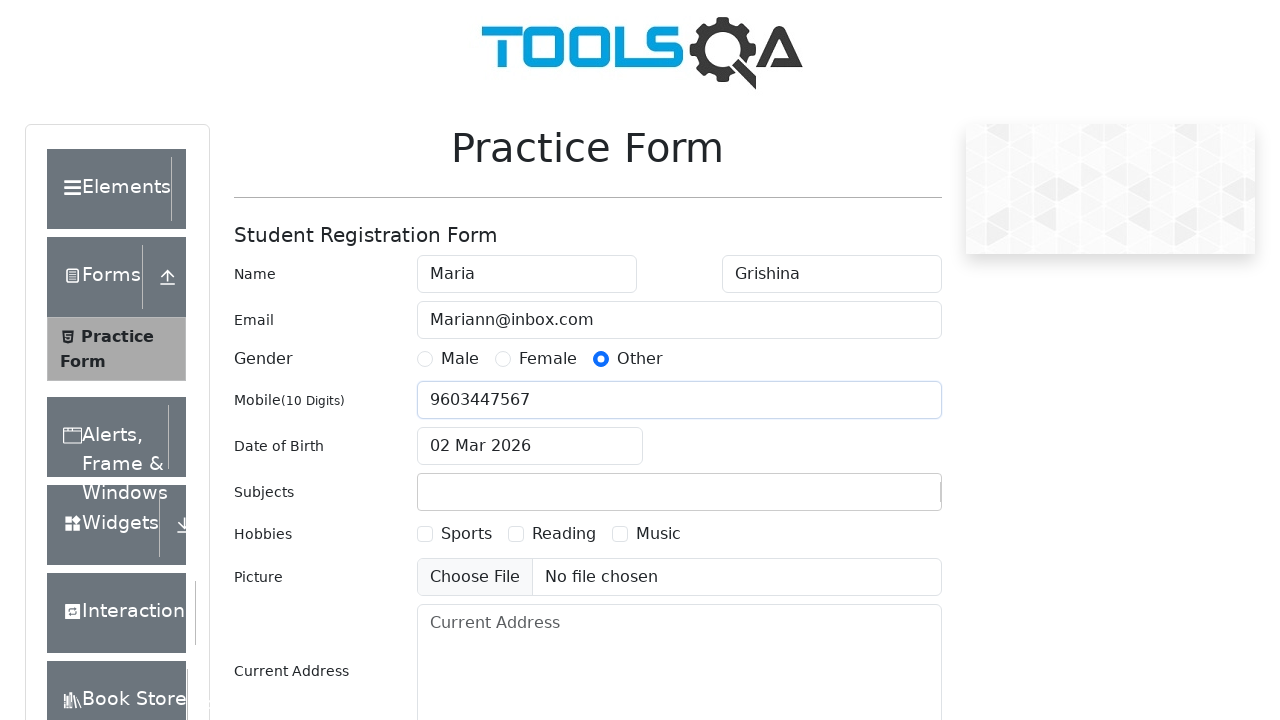

Clicked date of birth input field to open date picker at (530, 446) on #dateOfBirthInput
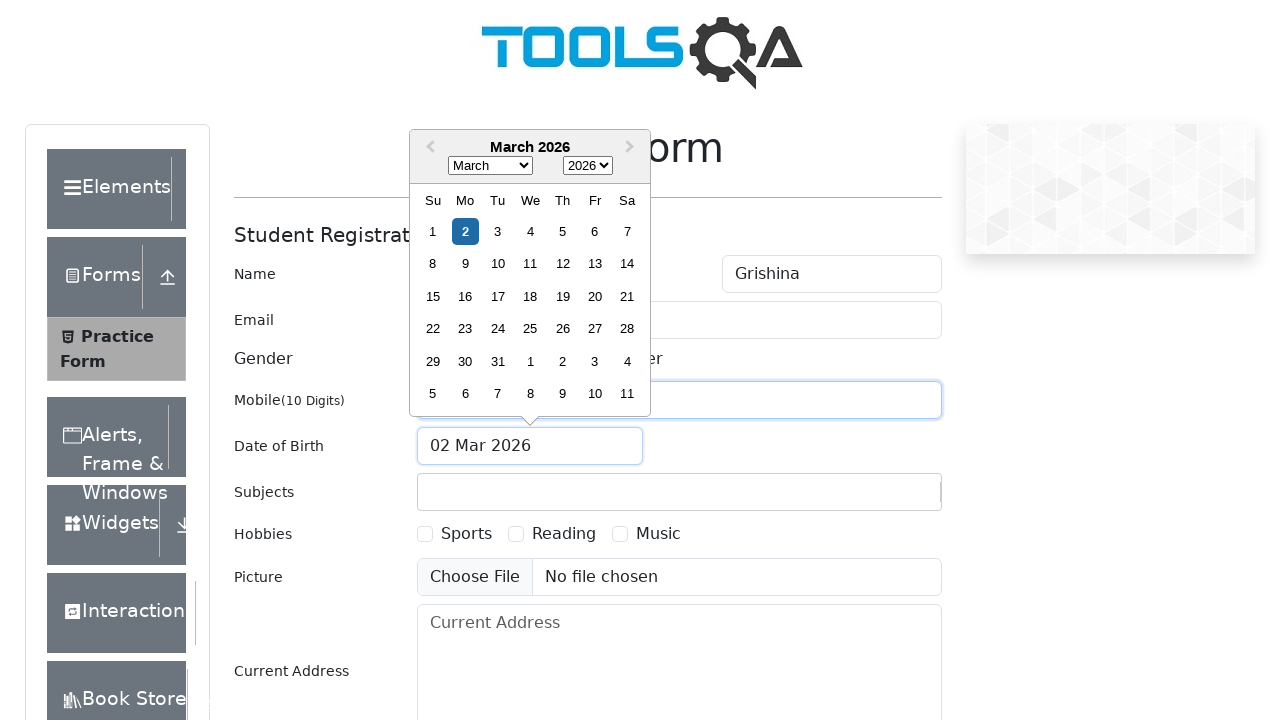

Selected May from month dropdown on .react-datepicker__month-select
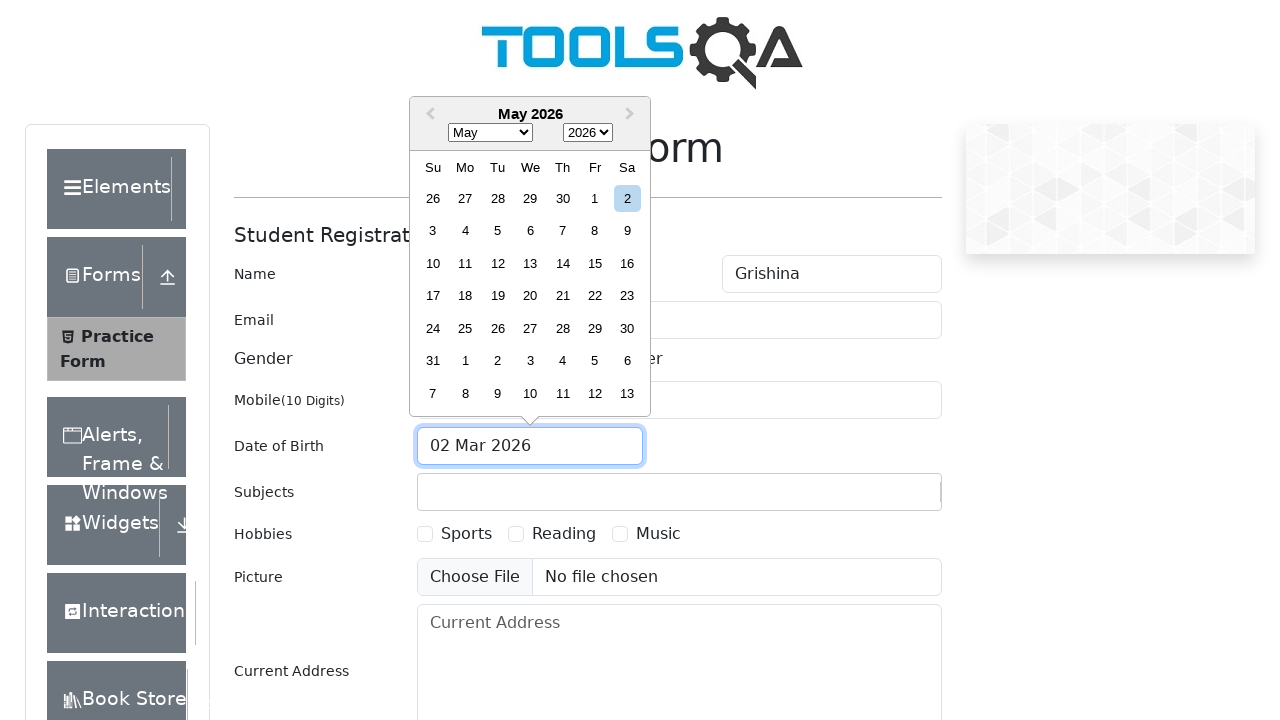

Selected 1900 from year dropdown on .react-datepicker__year-select
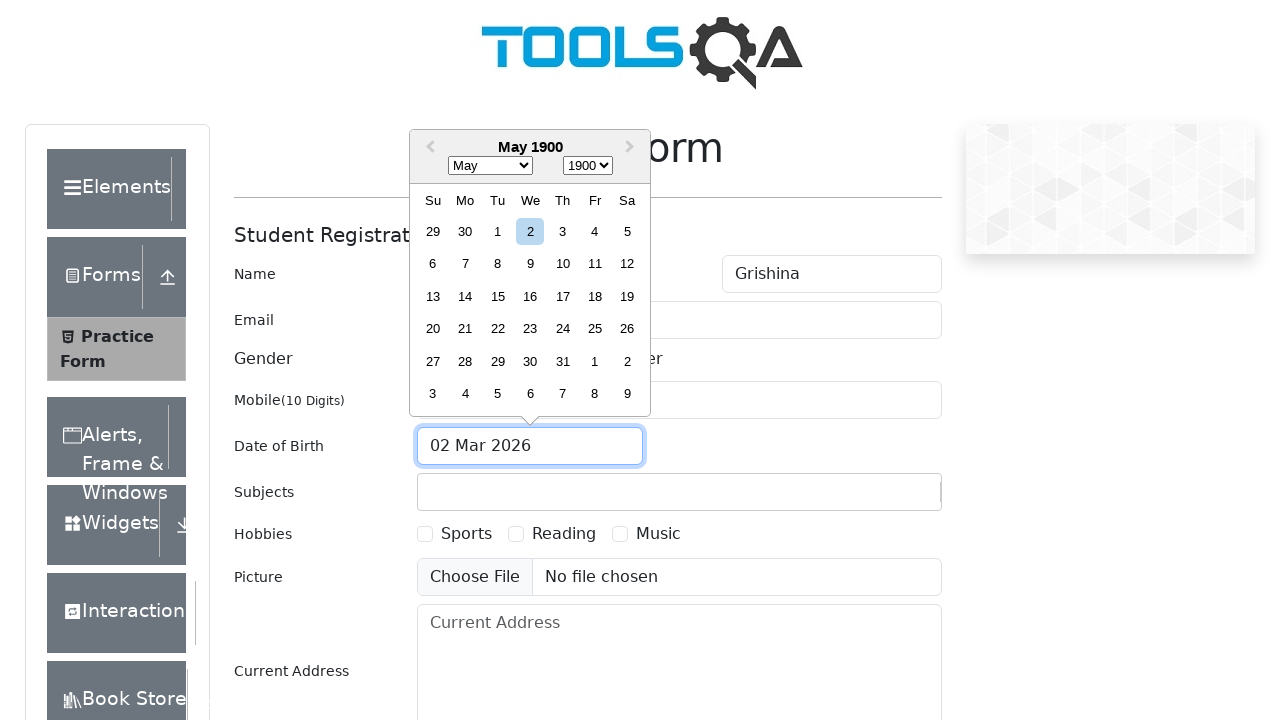

Selected day 22 from date picker at (498, 329) on div.react-datepicker__day--022:not(.react-datepicker__day--outside-month)
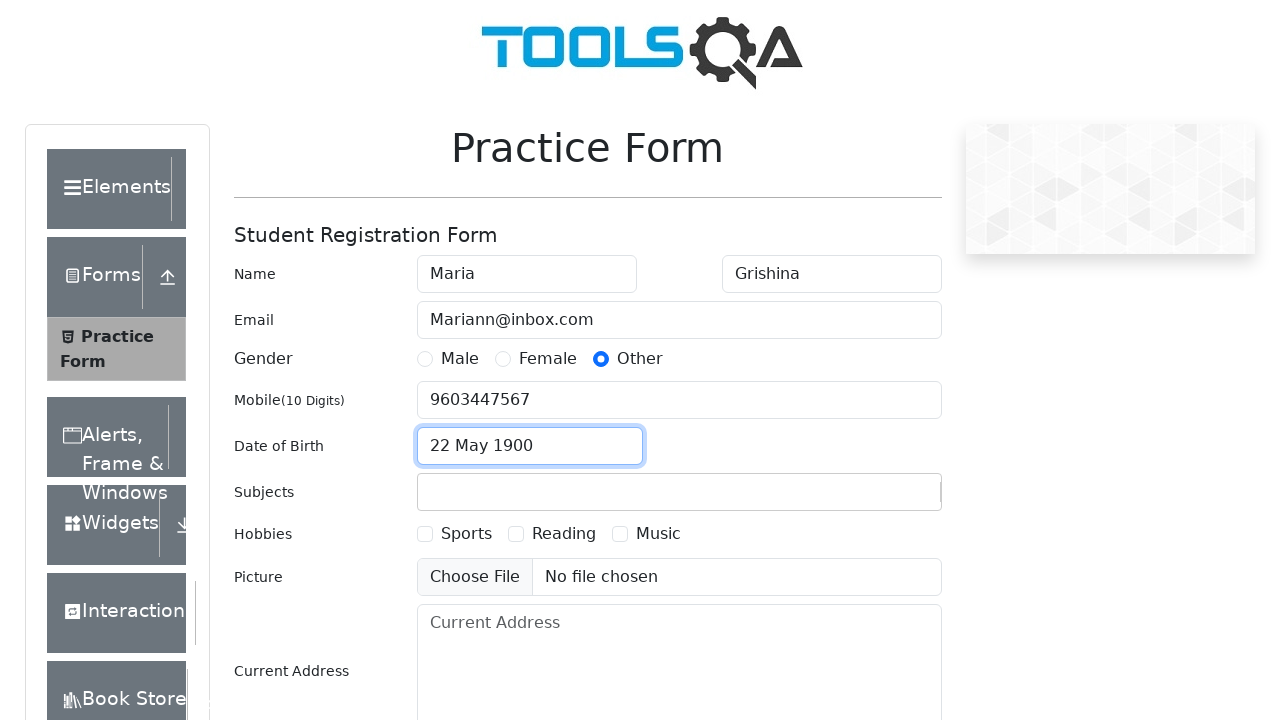

Typed 'a' in subjects input field on #subjectsInput
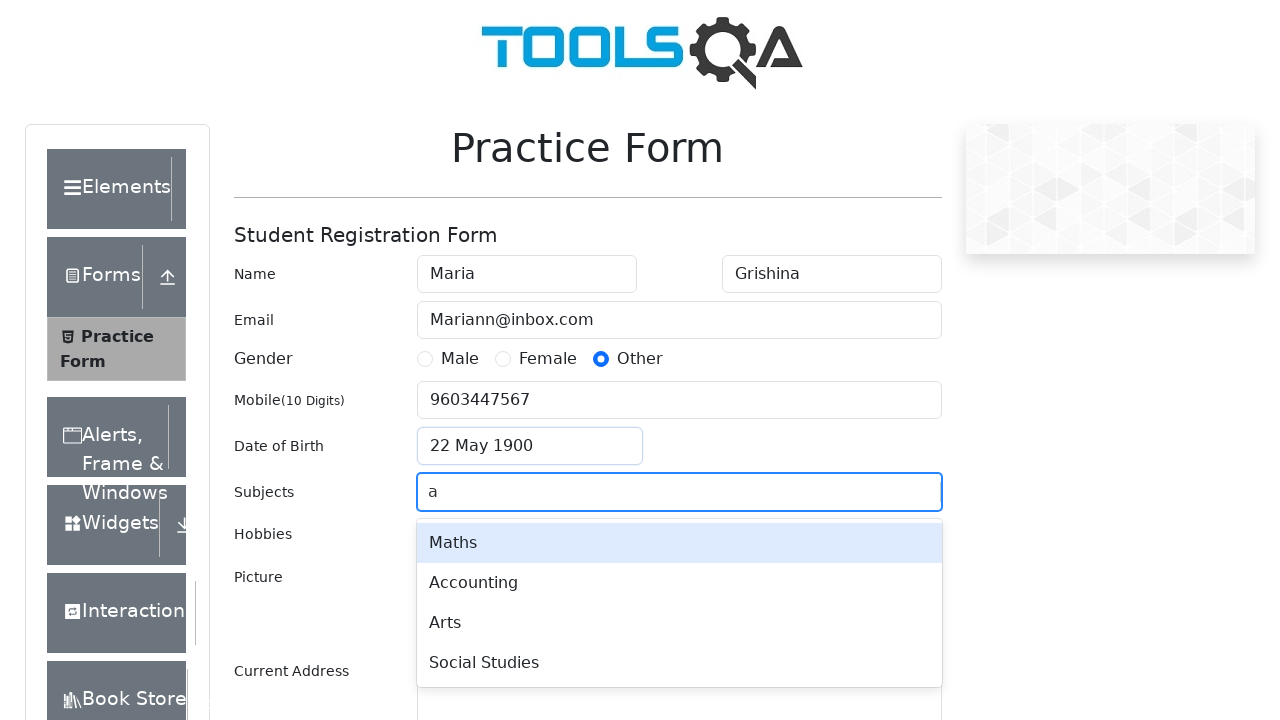

Pressed Enter to add subject on #subjectsInput
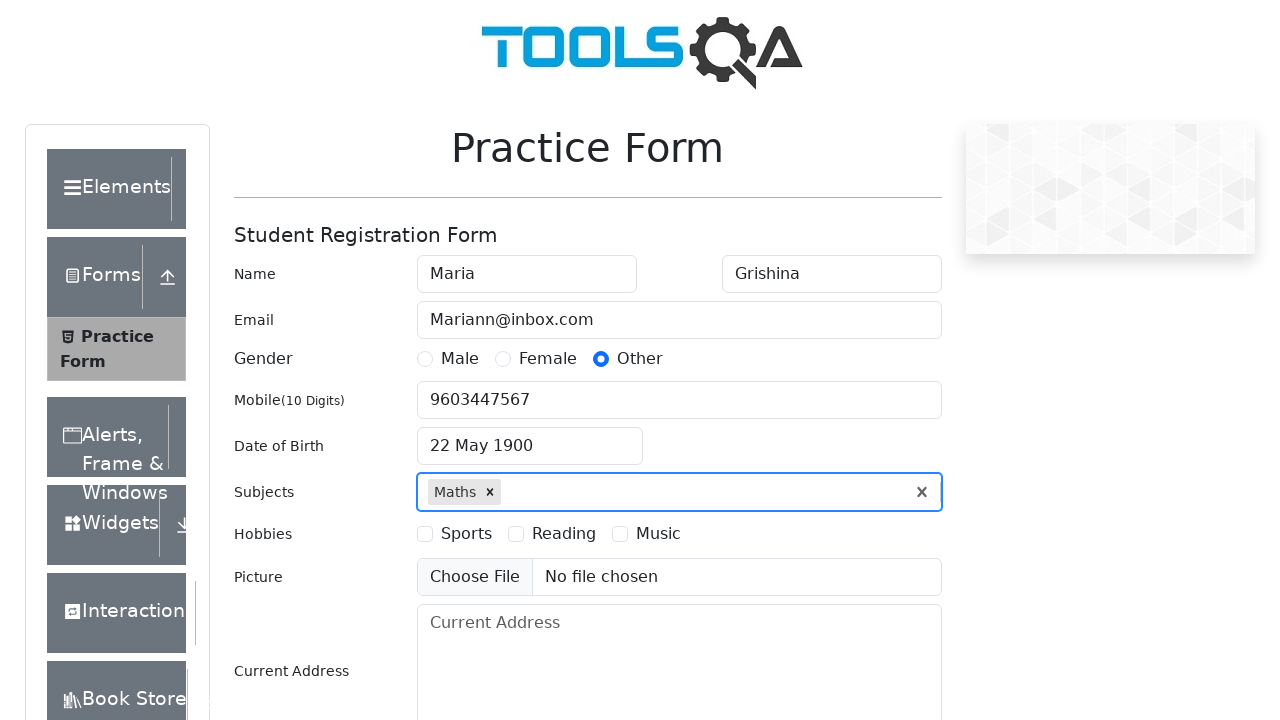

Selected first hobby checkbox at (466, 534) on label[for='hobbies-checkbox-1']
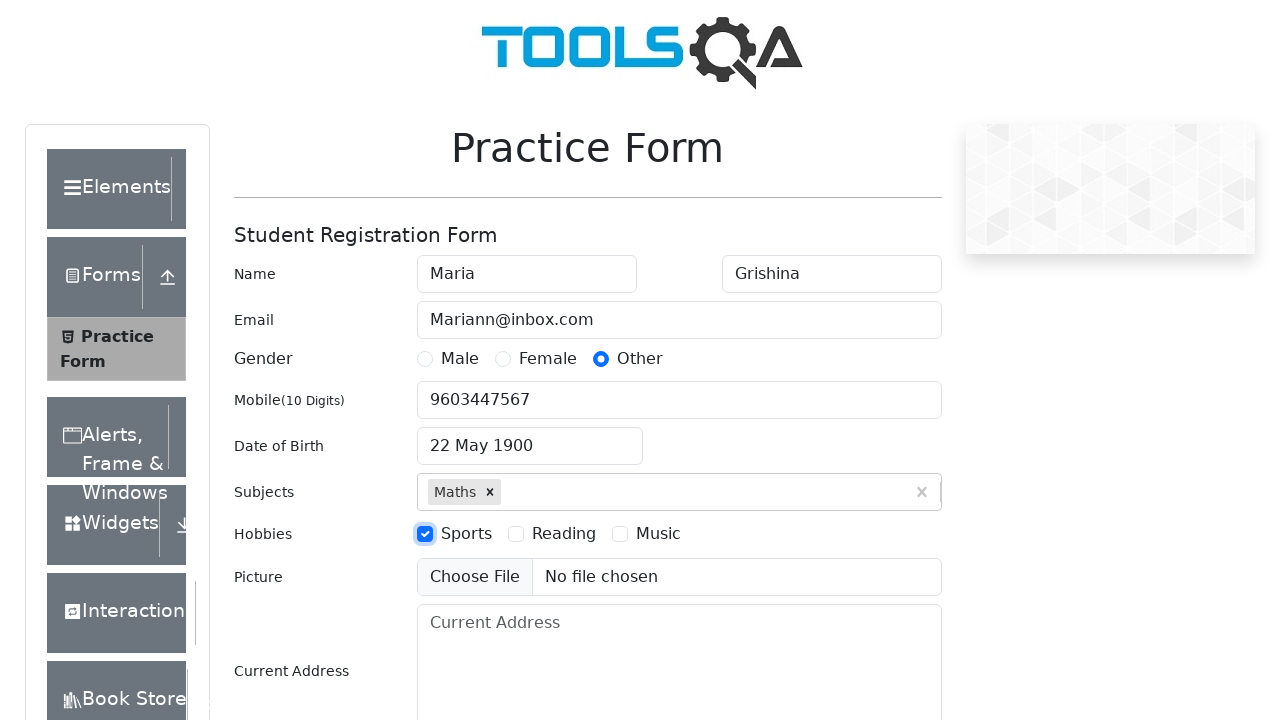

Selected second hobby checkbox at (564, 534) on label[for='hobbies-checkbox-2']
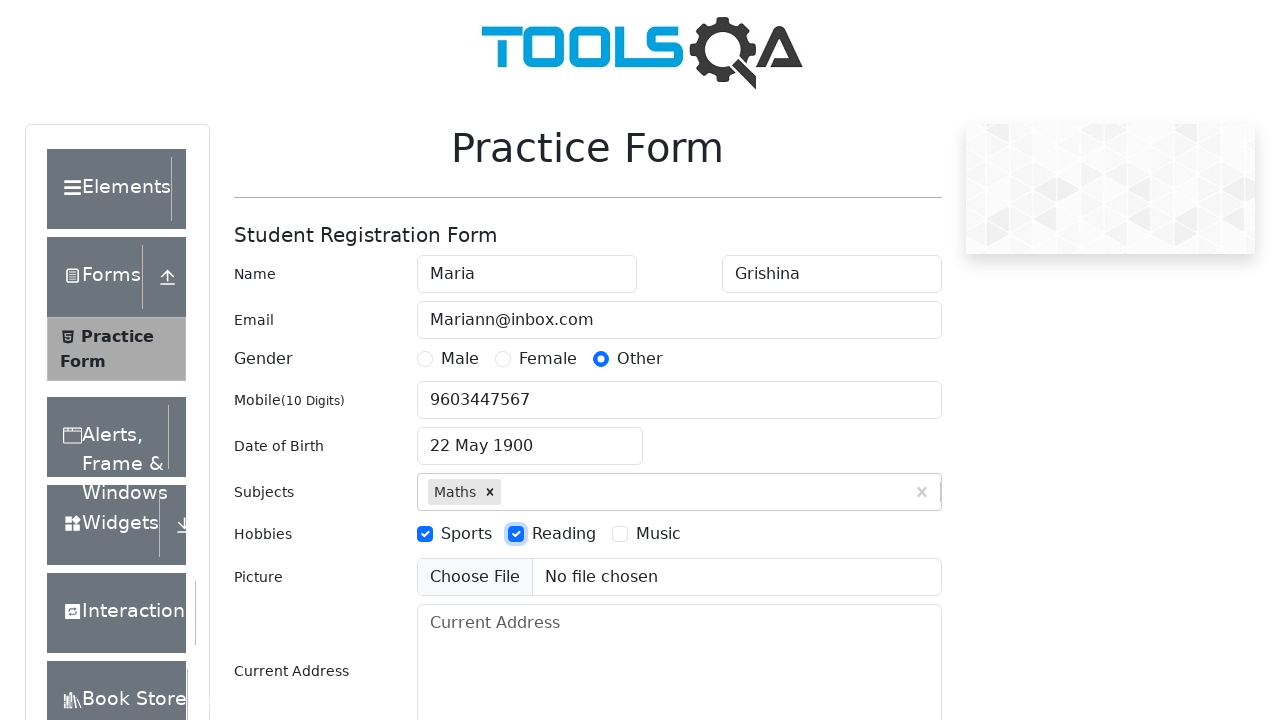

Selected third hobby checkbox at (658, 534) on label[for='hobbies-checkbox-3']
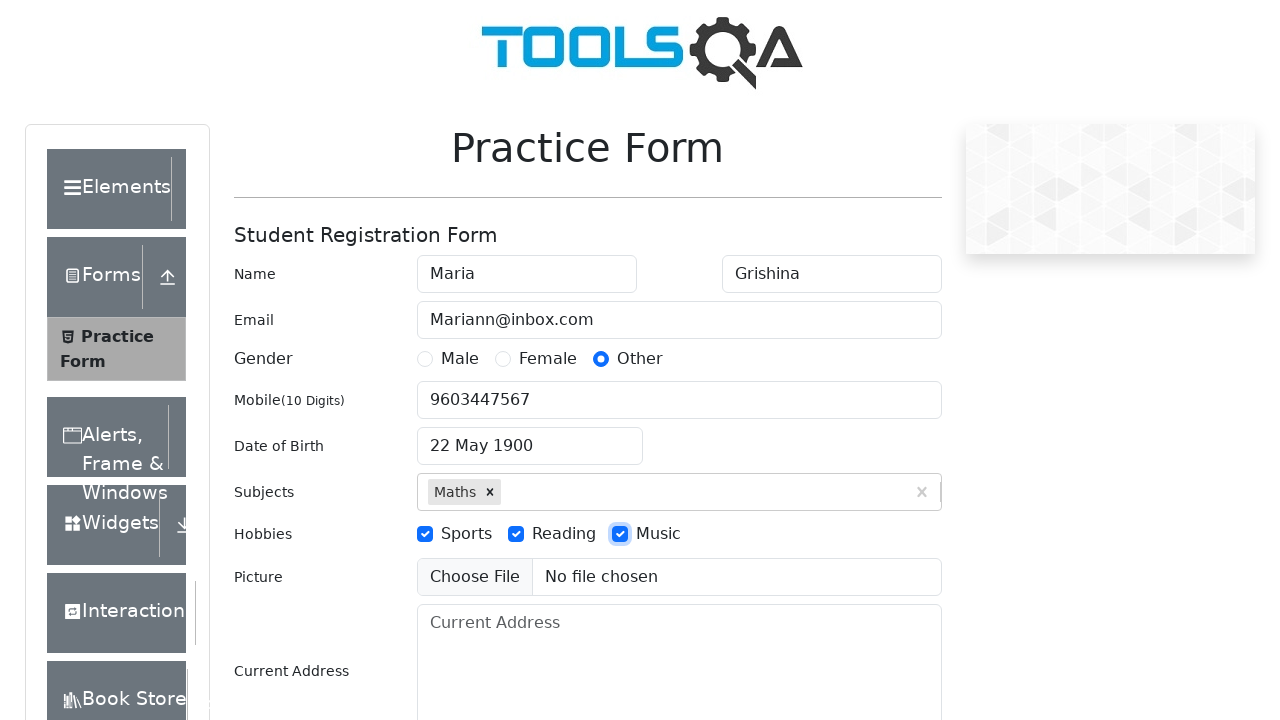

Filled current address field with 'г. Пенза, ул. Щербакова 89' on #currentAddress
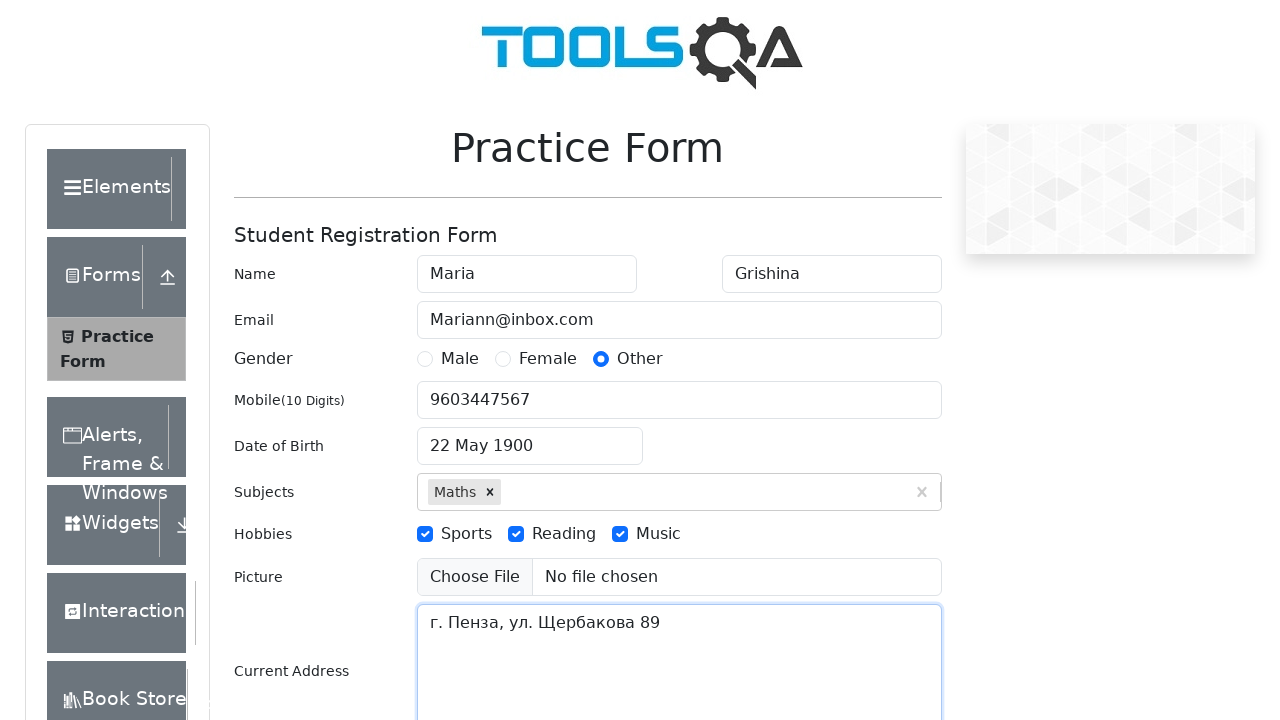

Typed 'n' in state selection field on #react-select-3-input
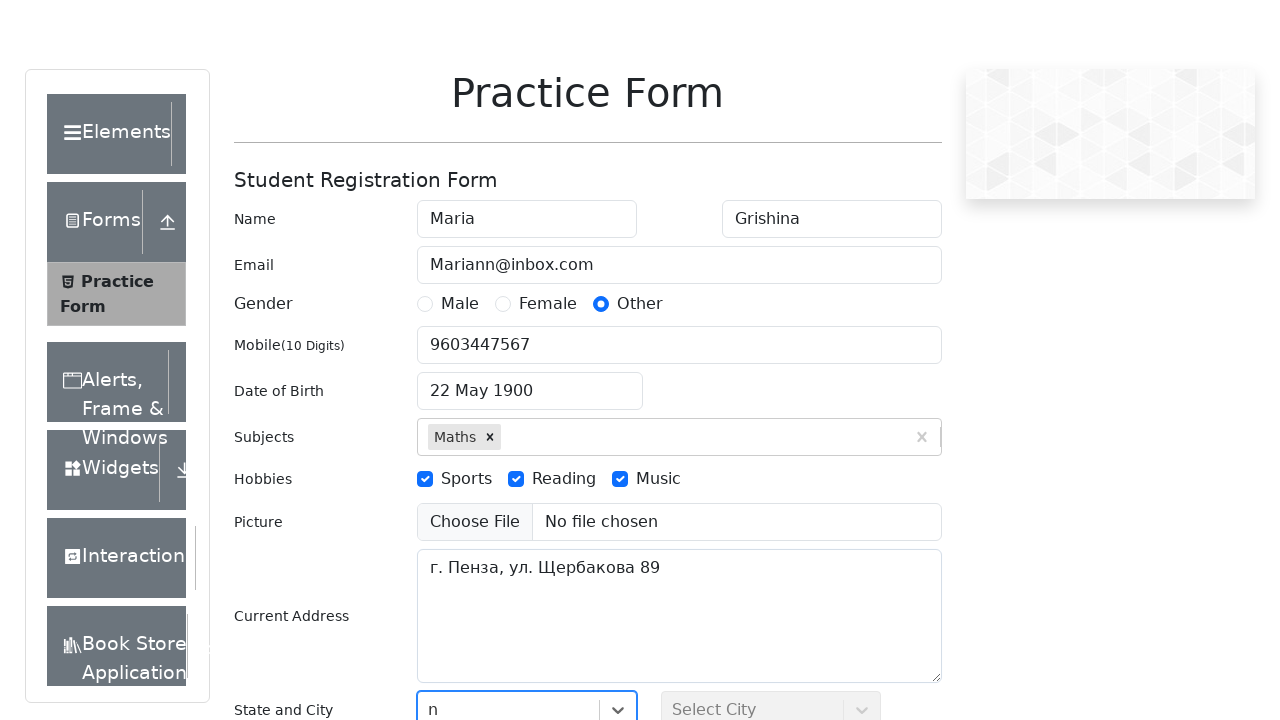

Pressed Enter to select state on #react-select-3-input
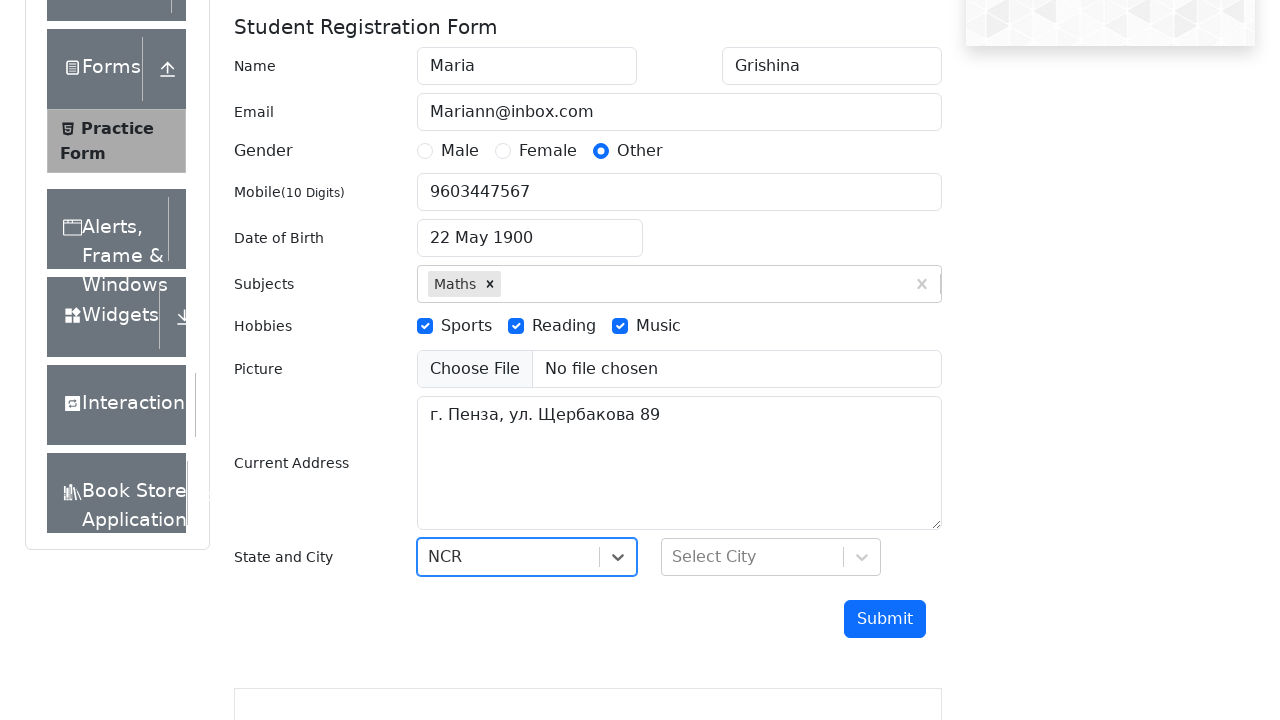

Typed 'a' in city selection field on #react-select-4-input
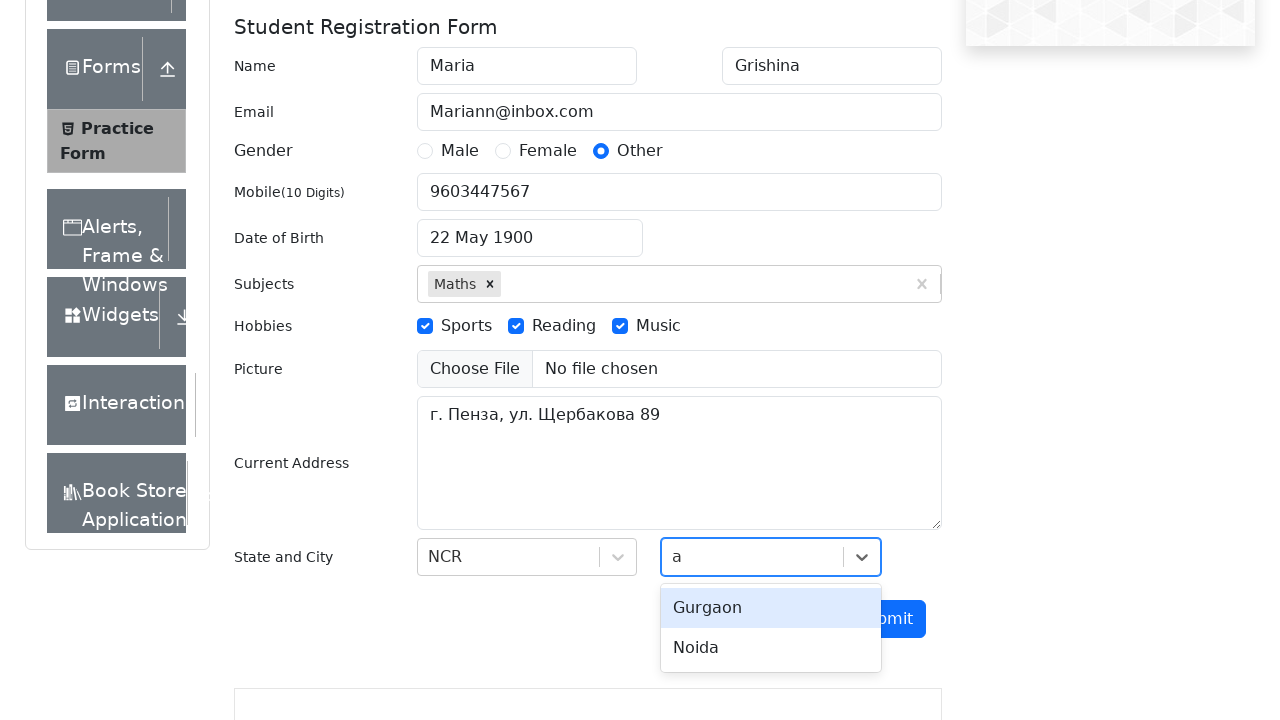

Pressed Enter to select city on #react-select-4-input
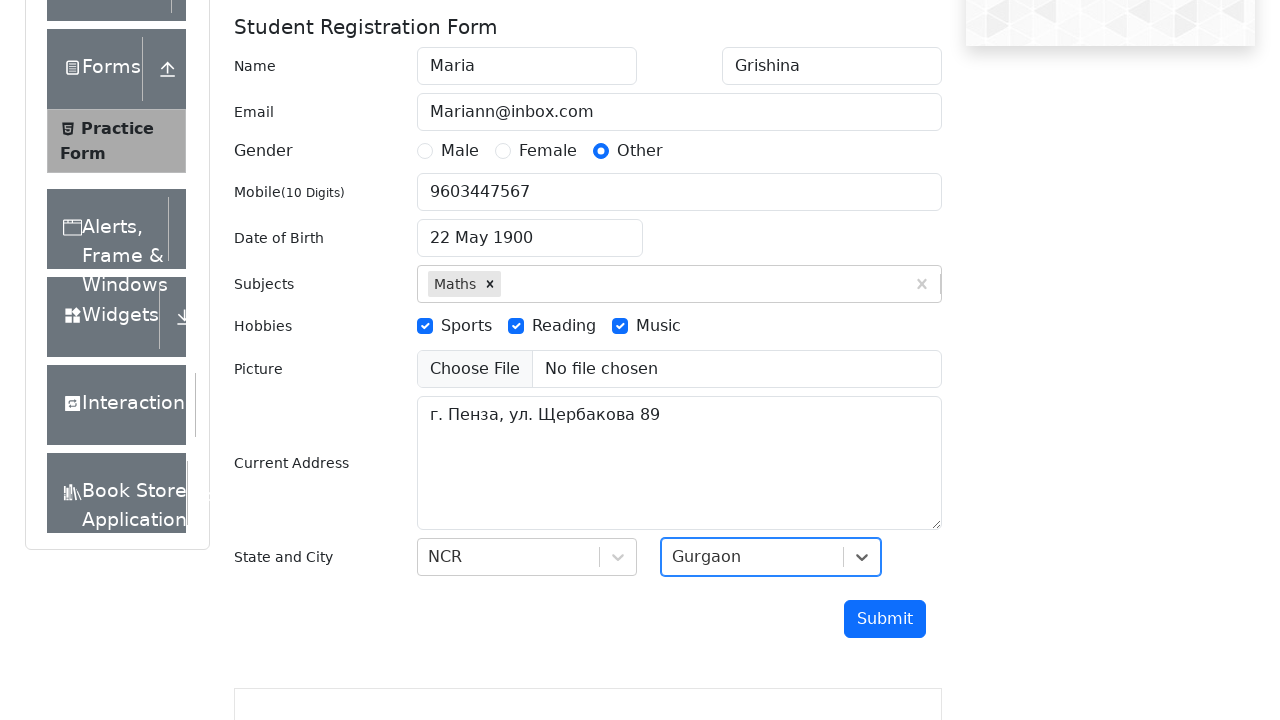

Clicked submit button to submit the form at (885, 619) on #submit
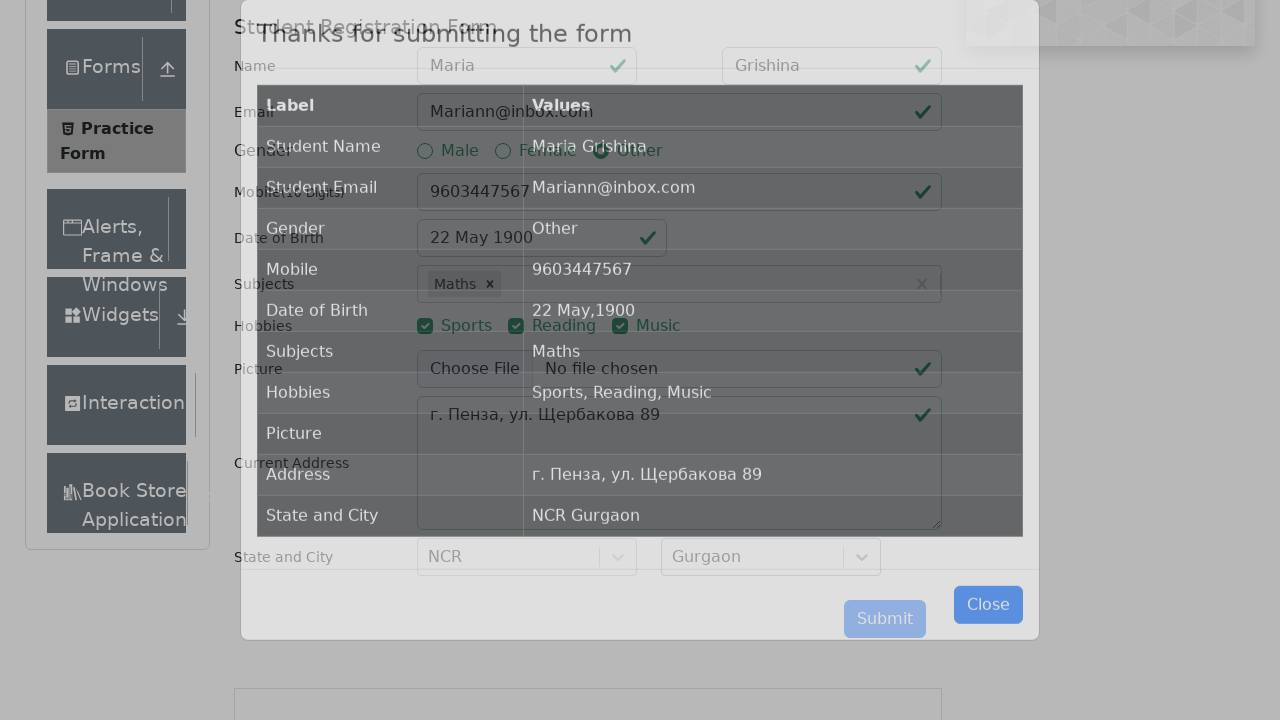

Confirmation modal with submitted data appeared
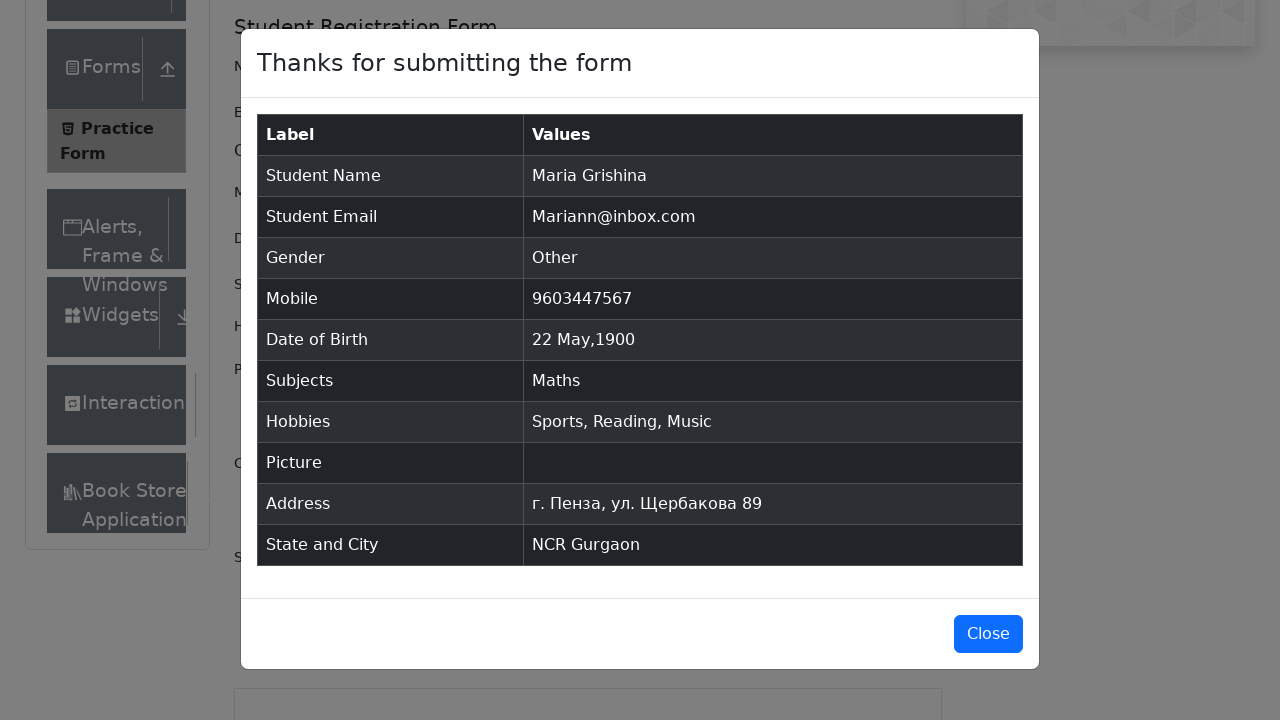

Verified submission table is visible with student name
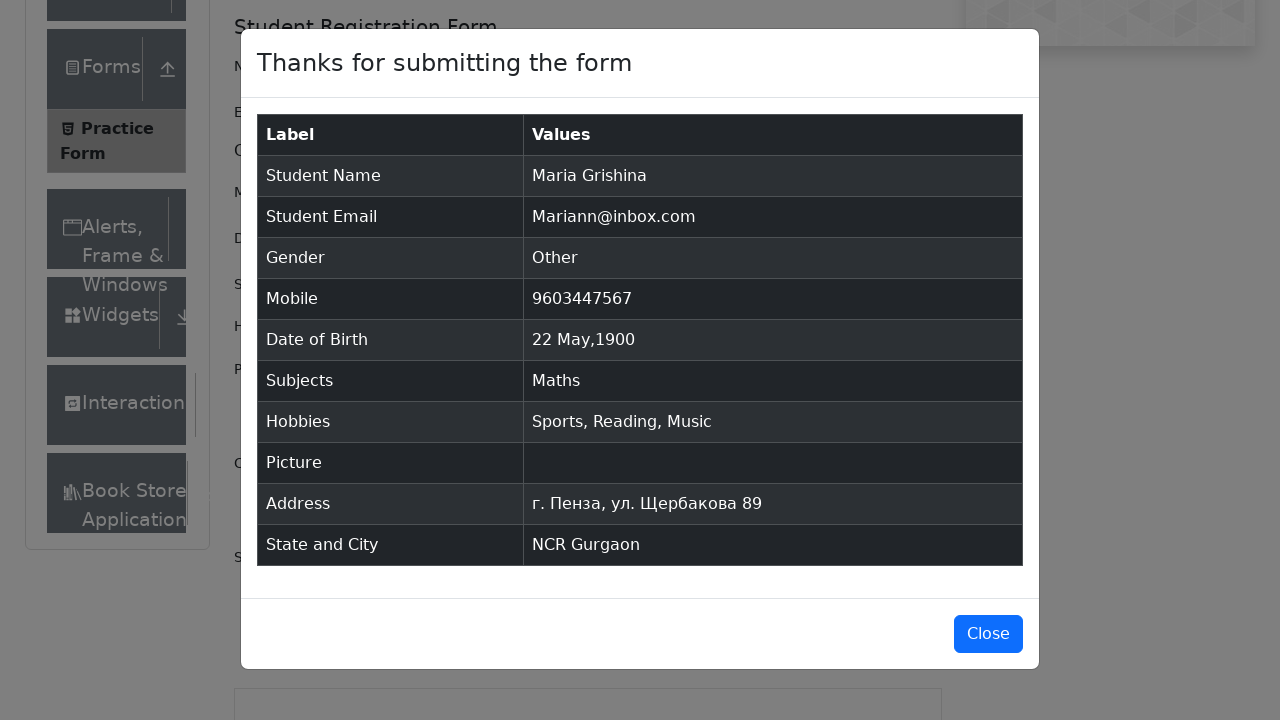

Clicked close button to dismiss confirmation modal at (988, 634) on #closeLargeModal
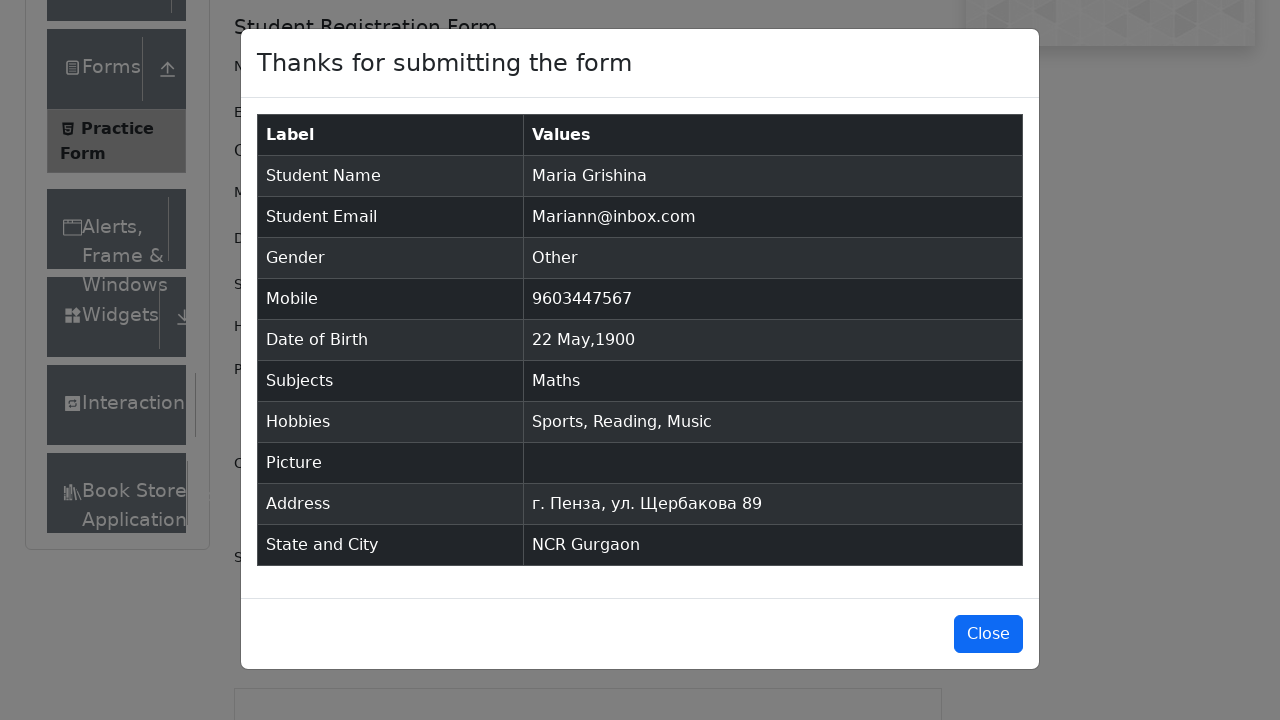

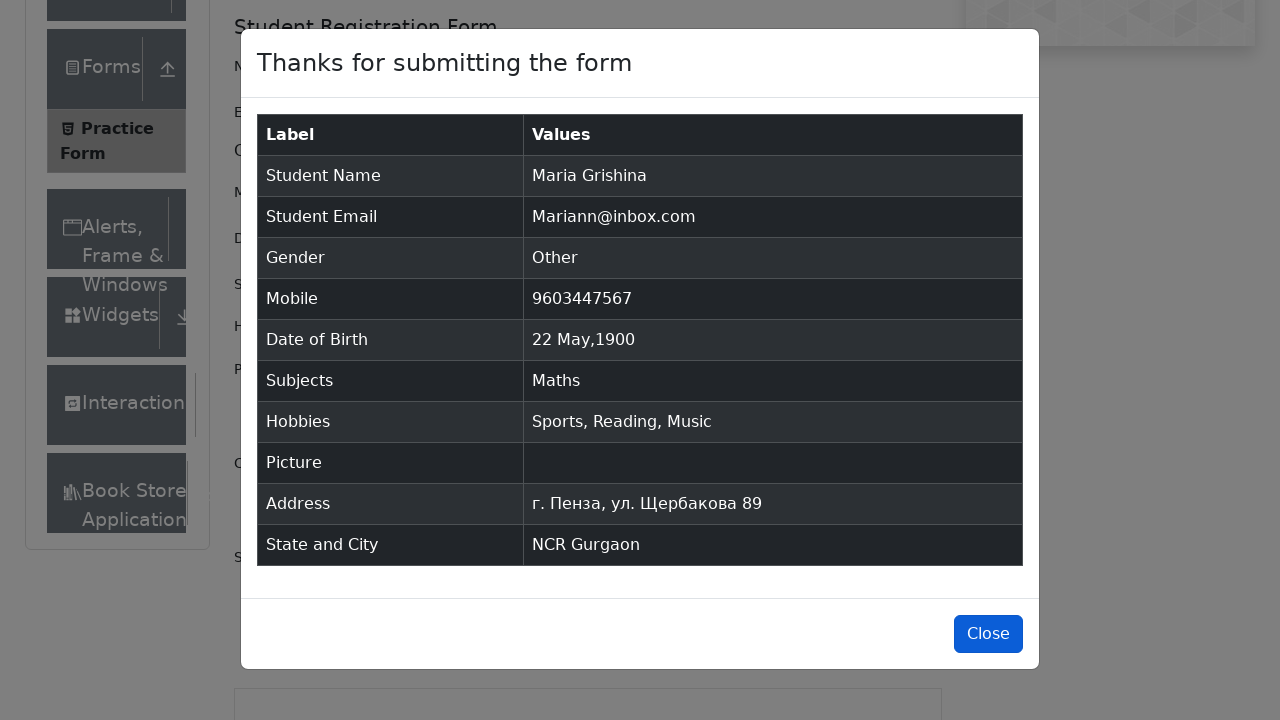